Opens the Rahul Shetty Academy website and verifies page loads correctly

Starting URL: https://www.rahulshettyacademy.com/

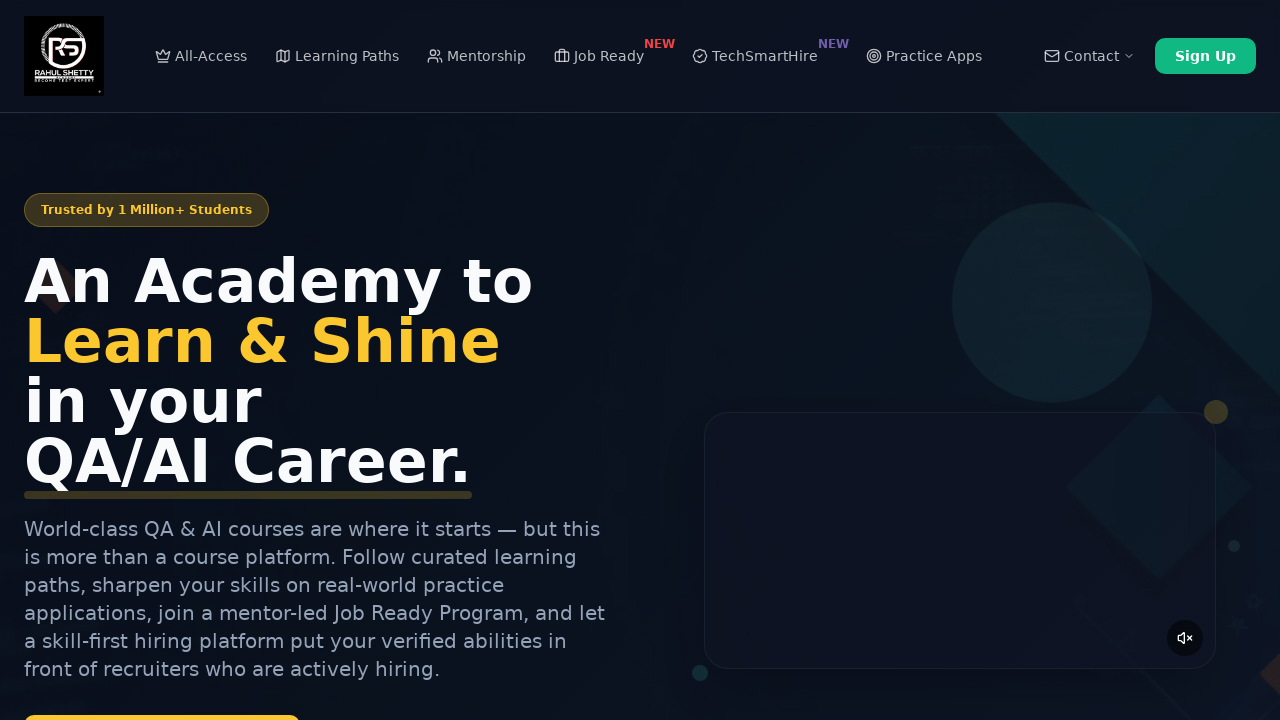

Verified page title exists and is not empty
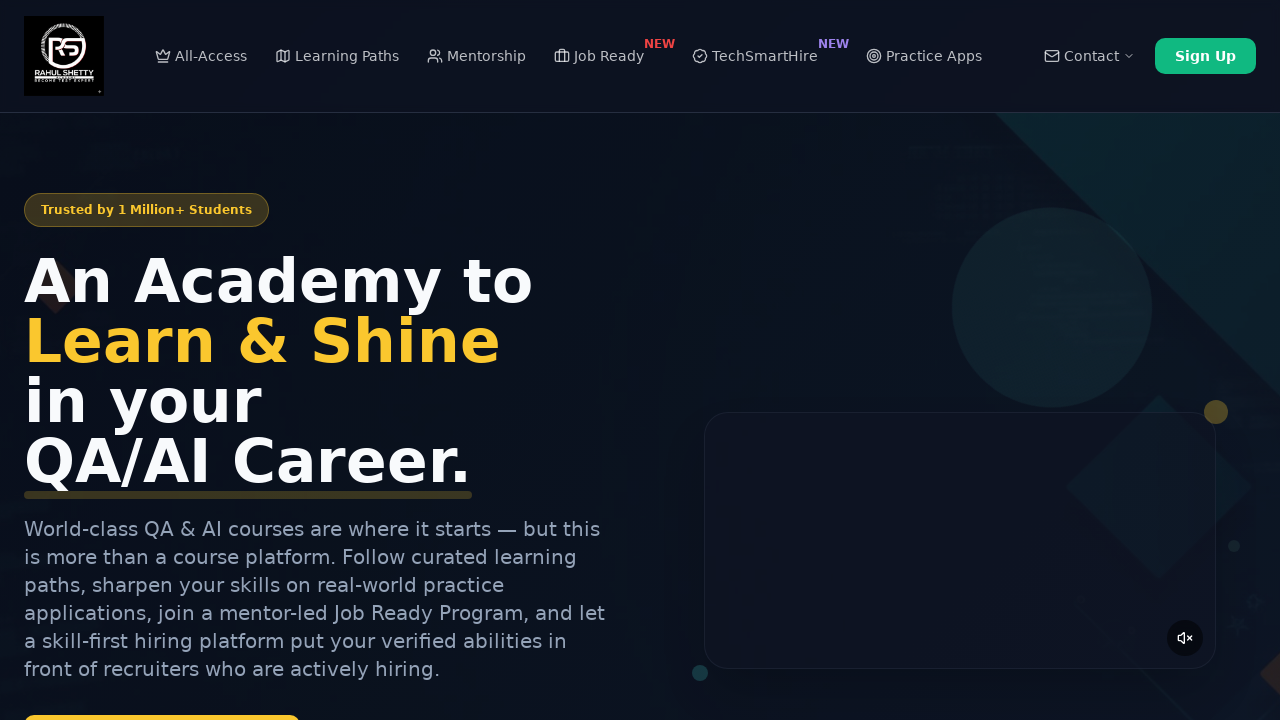

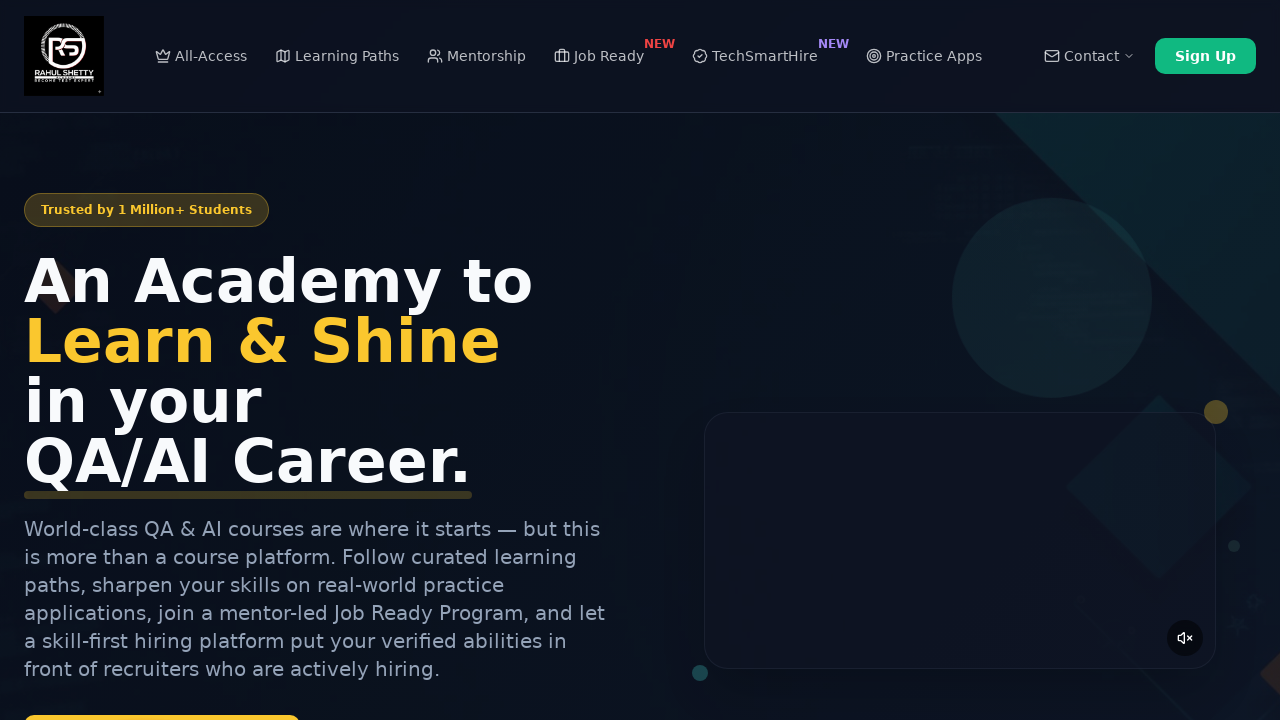